Tests dynamic loading functionality by clicking a button and waiting for dynamically loaded content to appear

Starting URL: https://the-internet.herokuapp.com/dynamic_loading/2

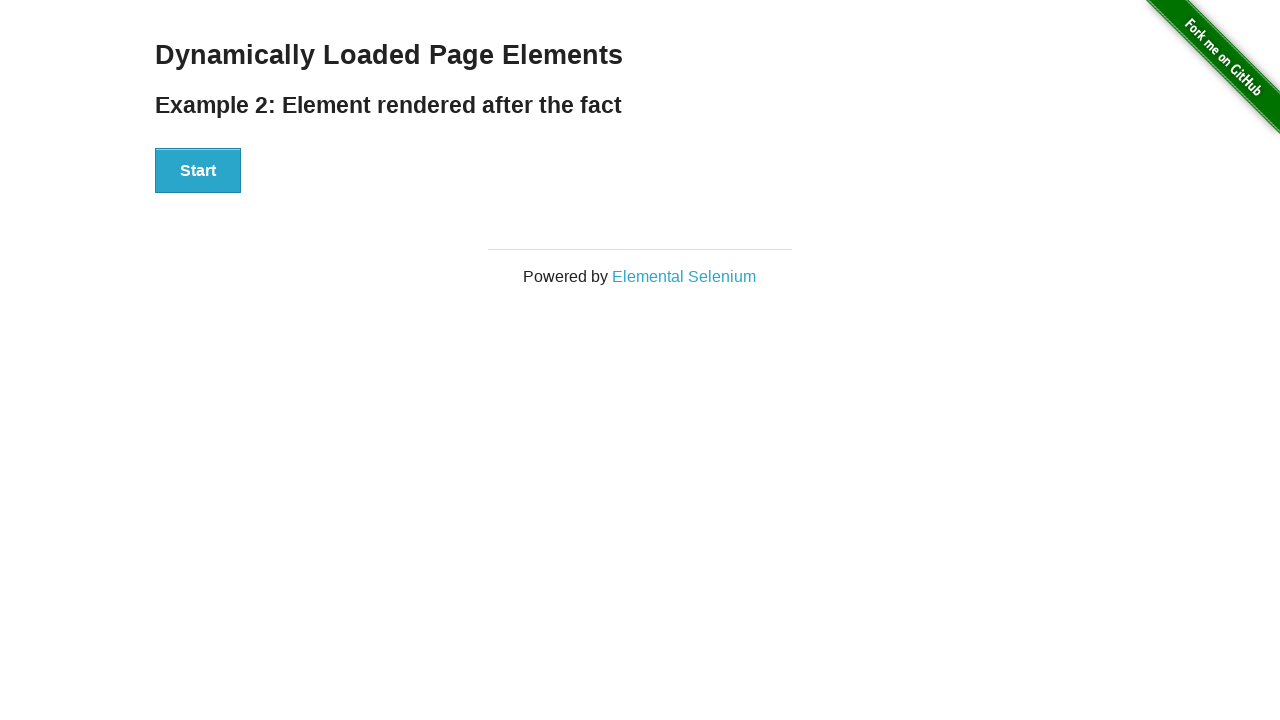

Clicked Start button to trigger dynamic content loading at (198, 171) on div[id='start'] > button
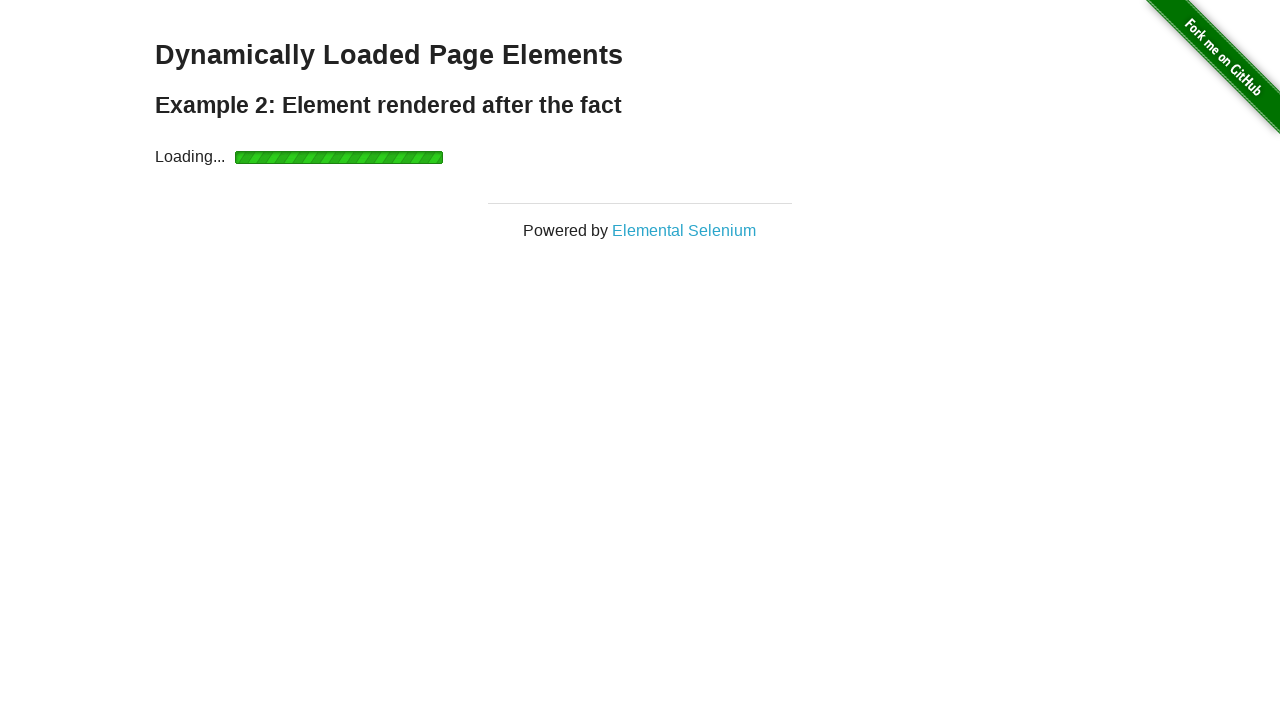

Waited for dynamically loaded content to appear
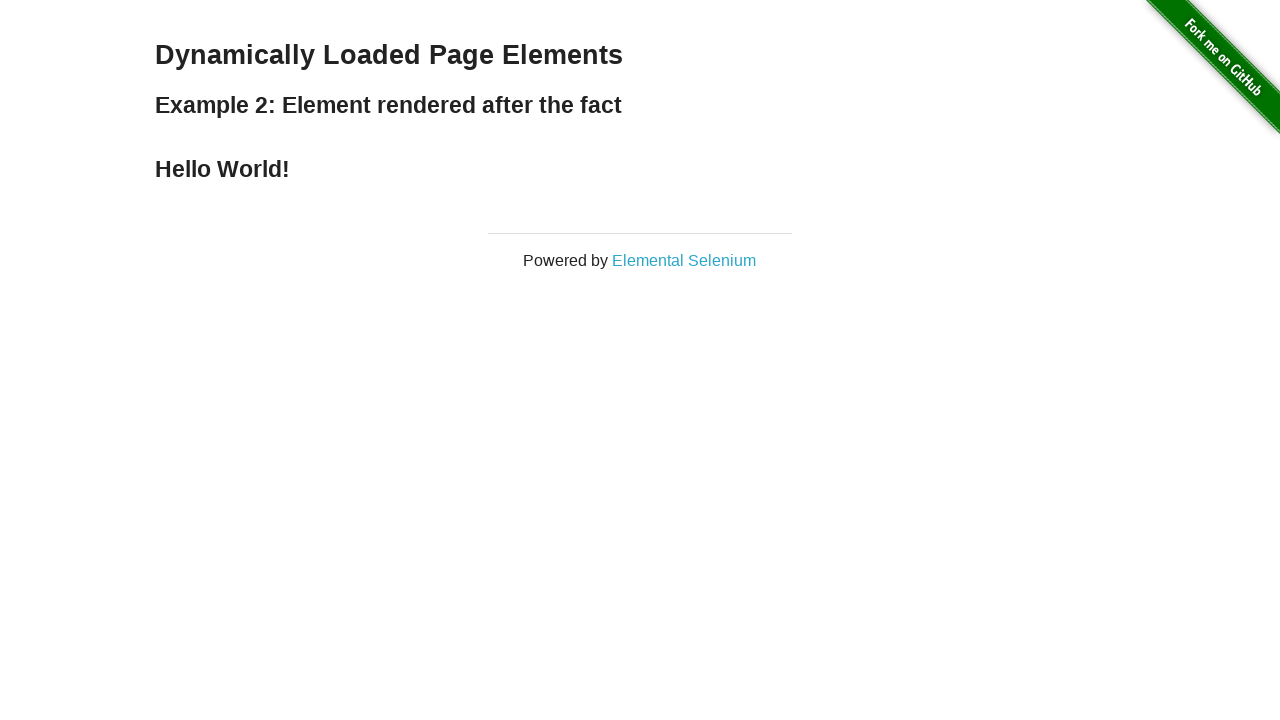

Located the finish text element
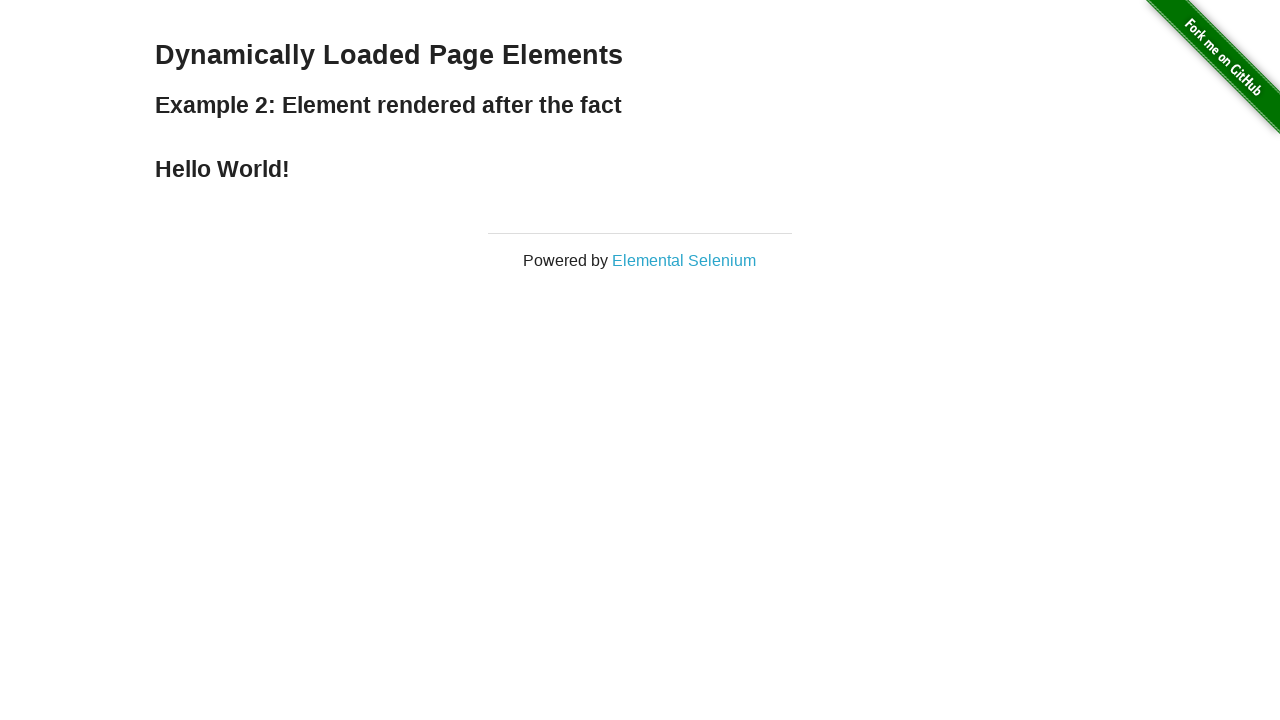

Verified finish text displays 'Hello World!'
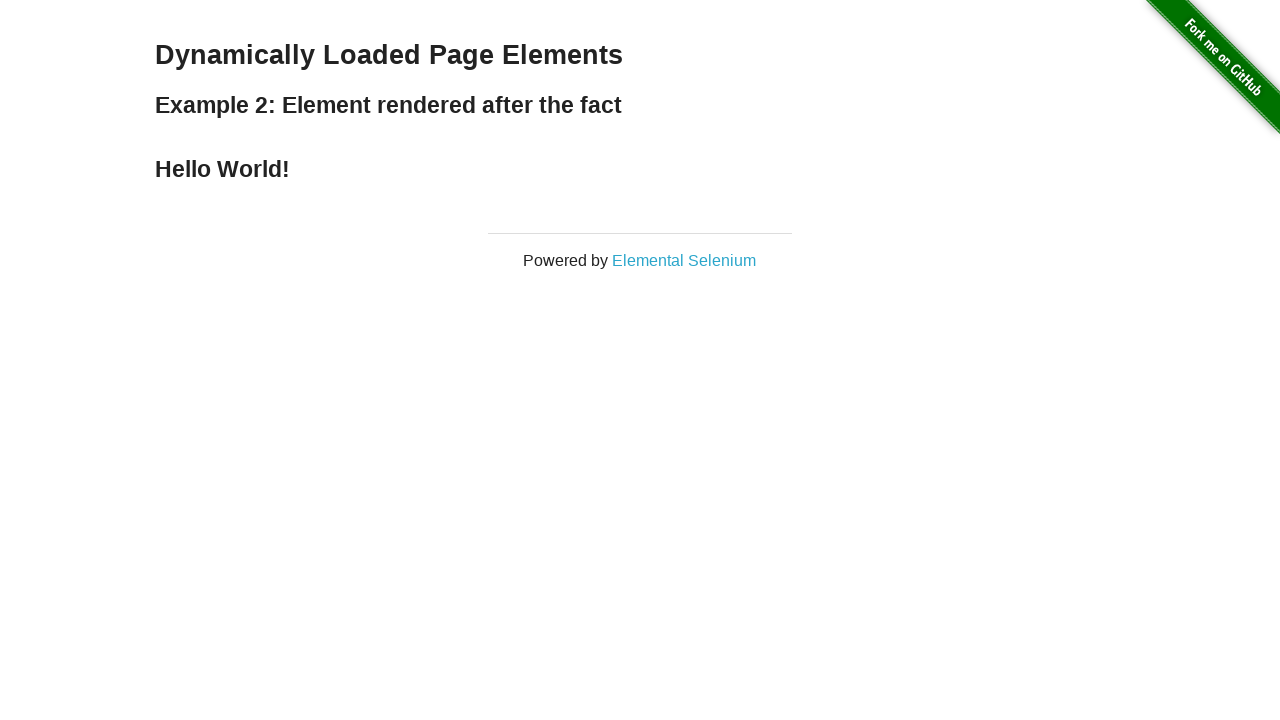

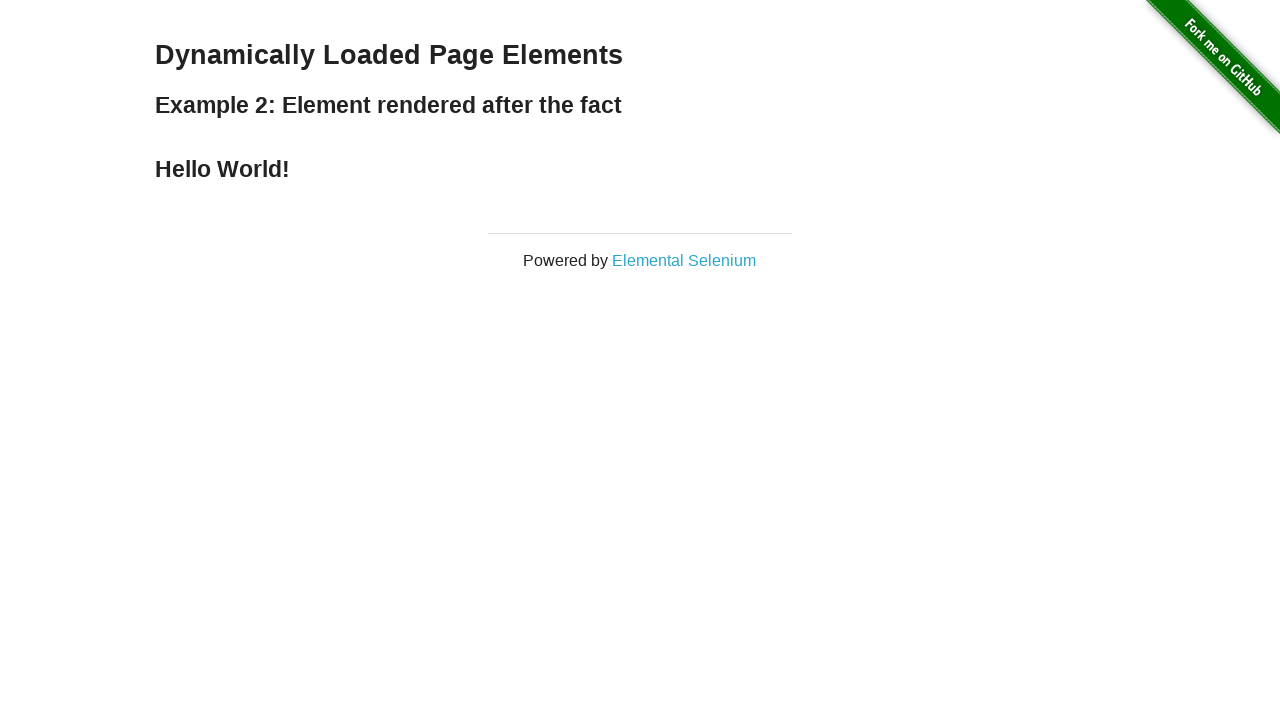